Fills out a comprehensive registration form with personal details, preferences, and account information including name, address, hobbies, languages, skills, and date of birth

Starting URL: https://demo.automationtesting.in/Index.html

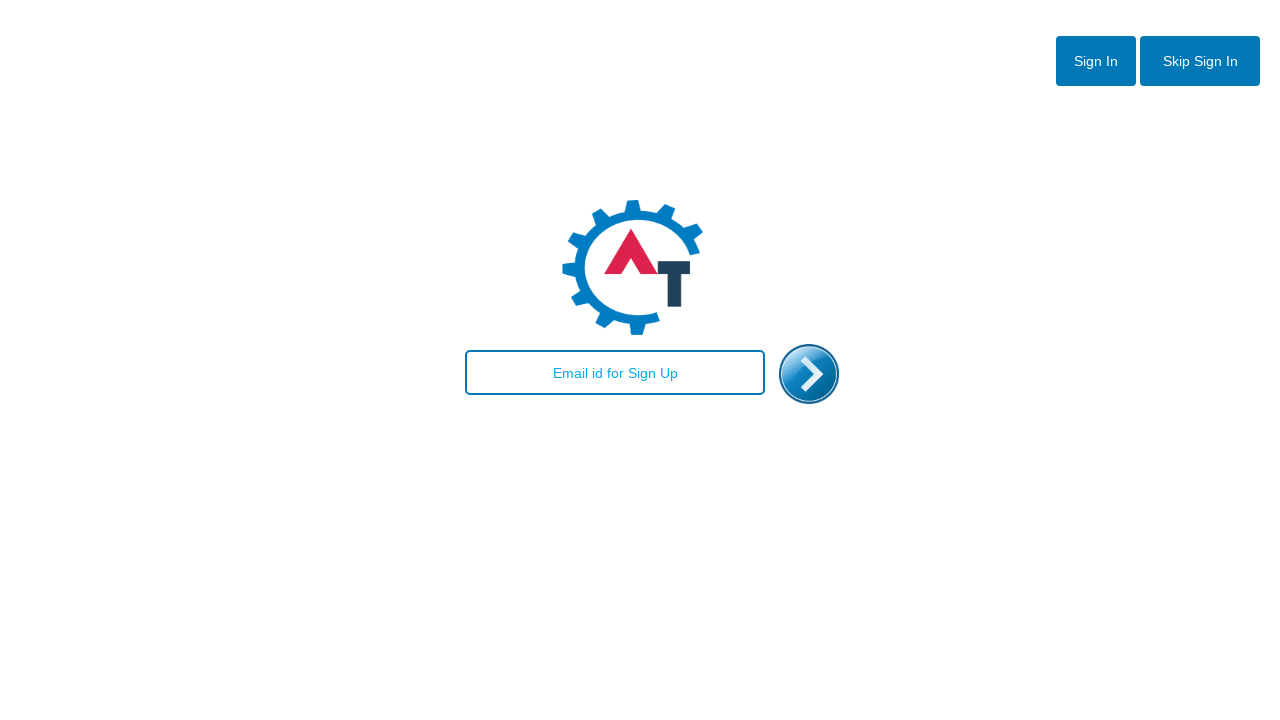

Clicked skip sign in button at (1200, 61) on #btn2
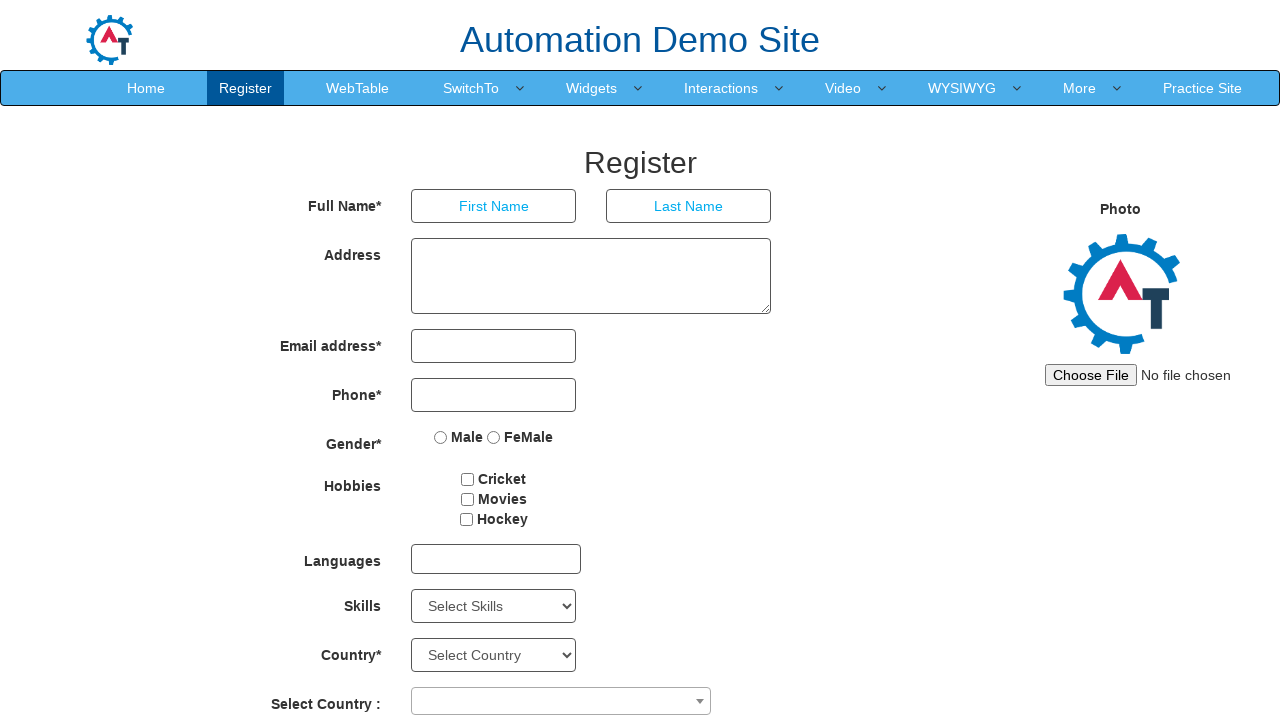

Filled first name with 'Ruben' on input[placeholder='First Name']
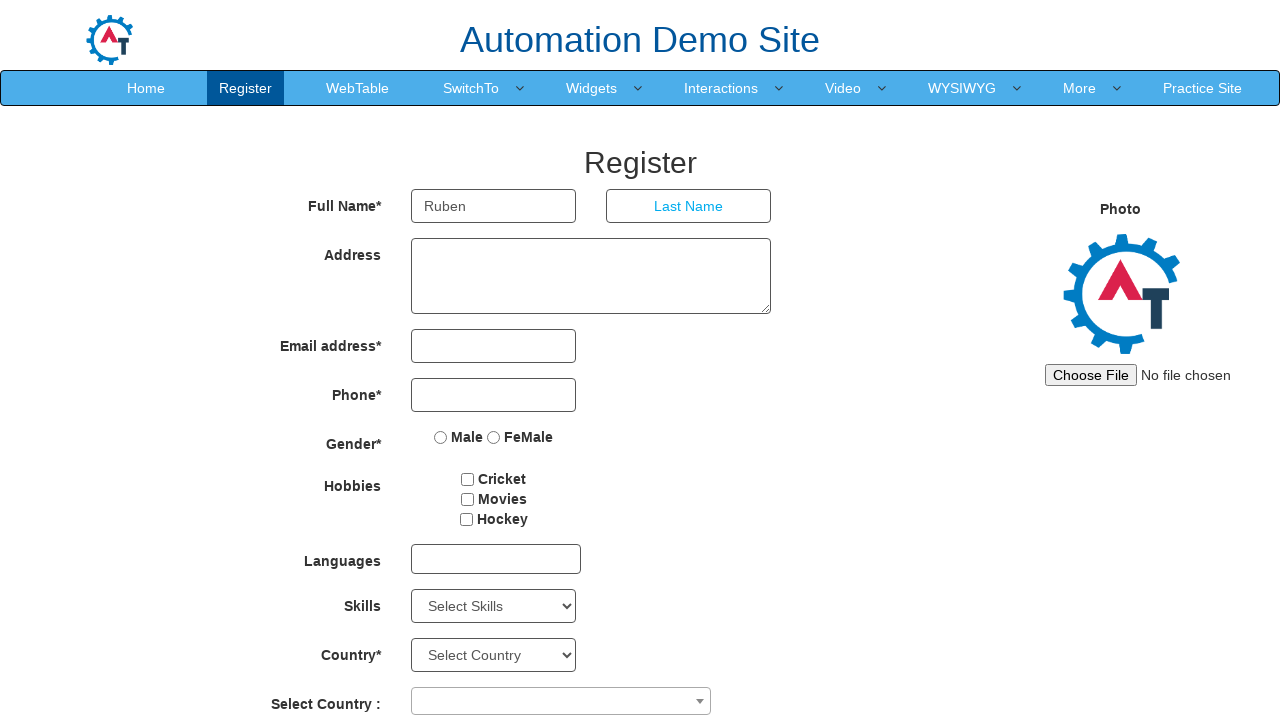

Filled last name with 'Ivan' on input[placeholder='Last Name']
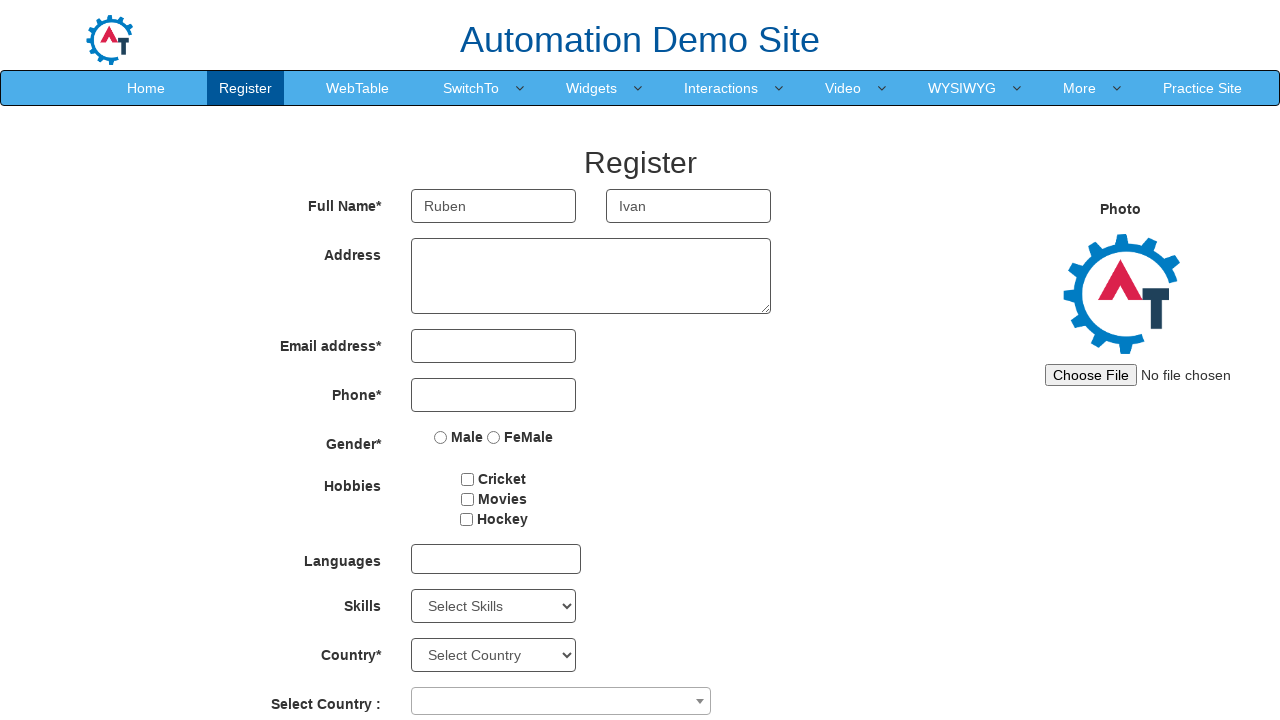

Filled address with 'Cluj-Napoca' on textarea[ng-model='Adress']
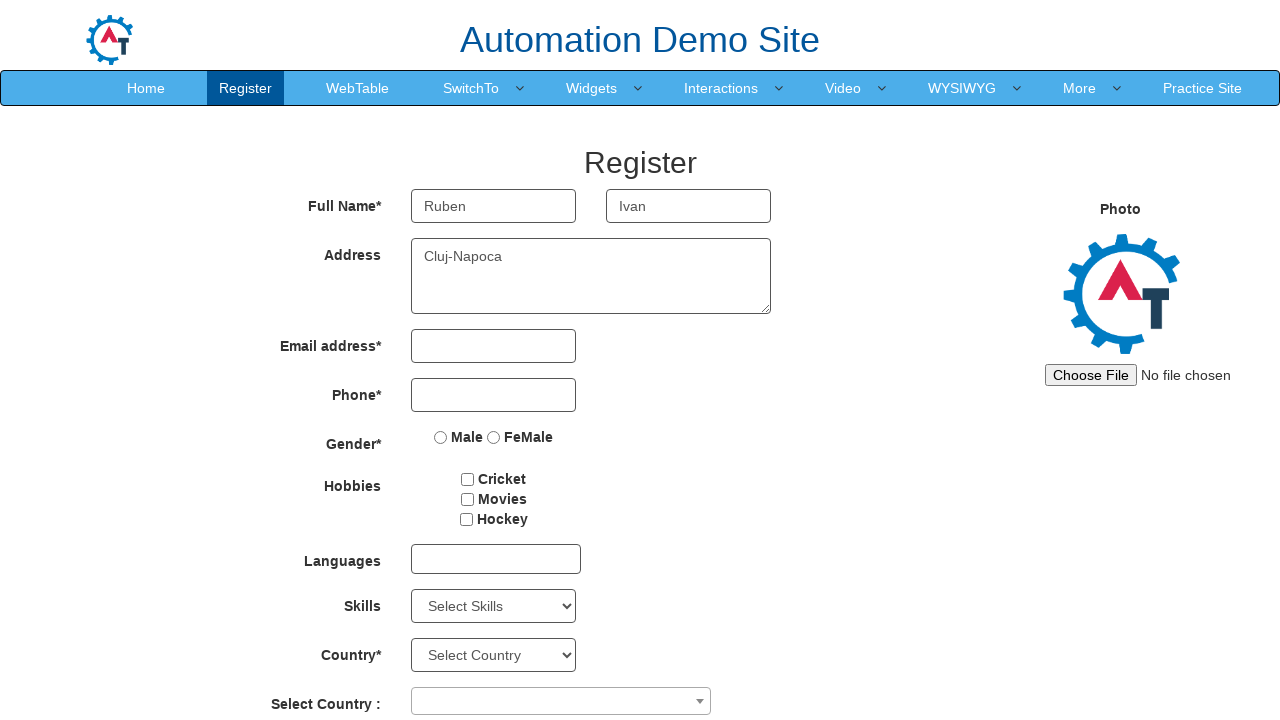

Filled email with 'abracadabra@yahoo.com' on input[ng-model='EmailAdress']
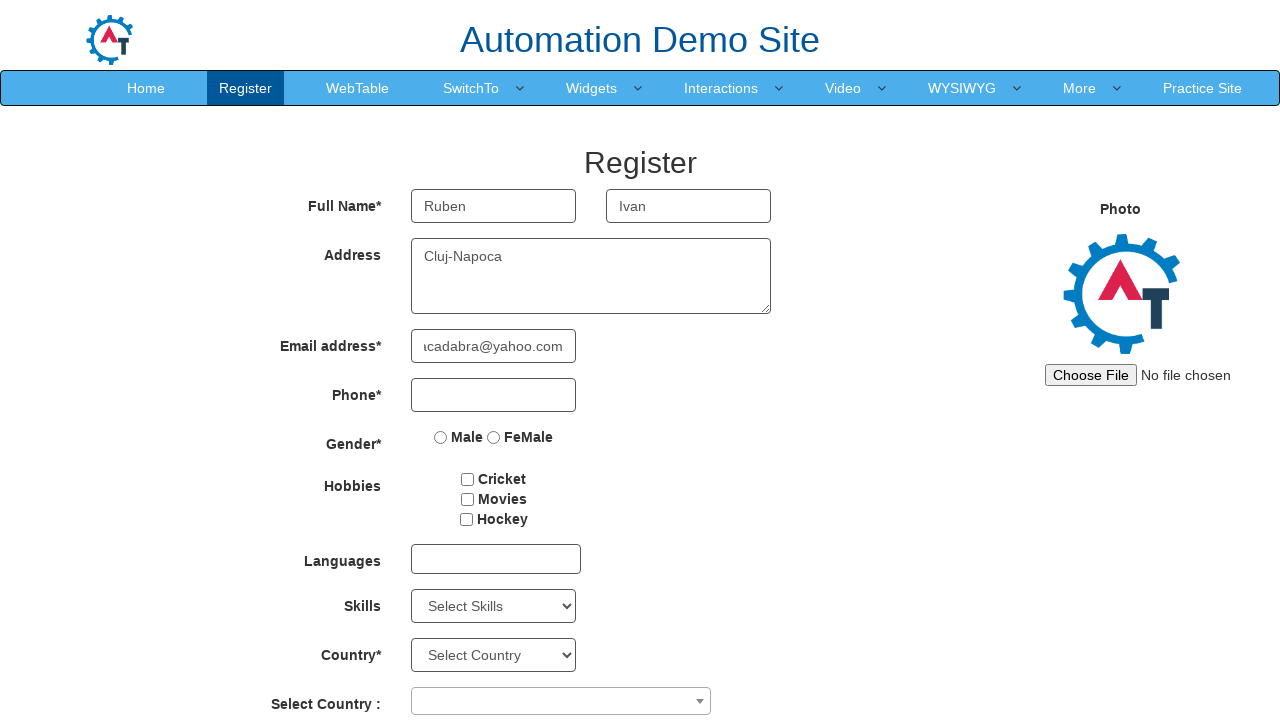

Filled phone with '008098254' on input[ng-model='Phone']
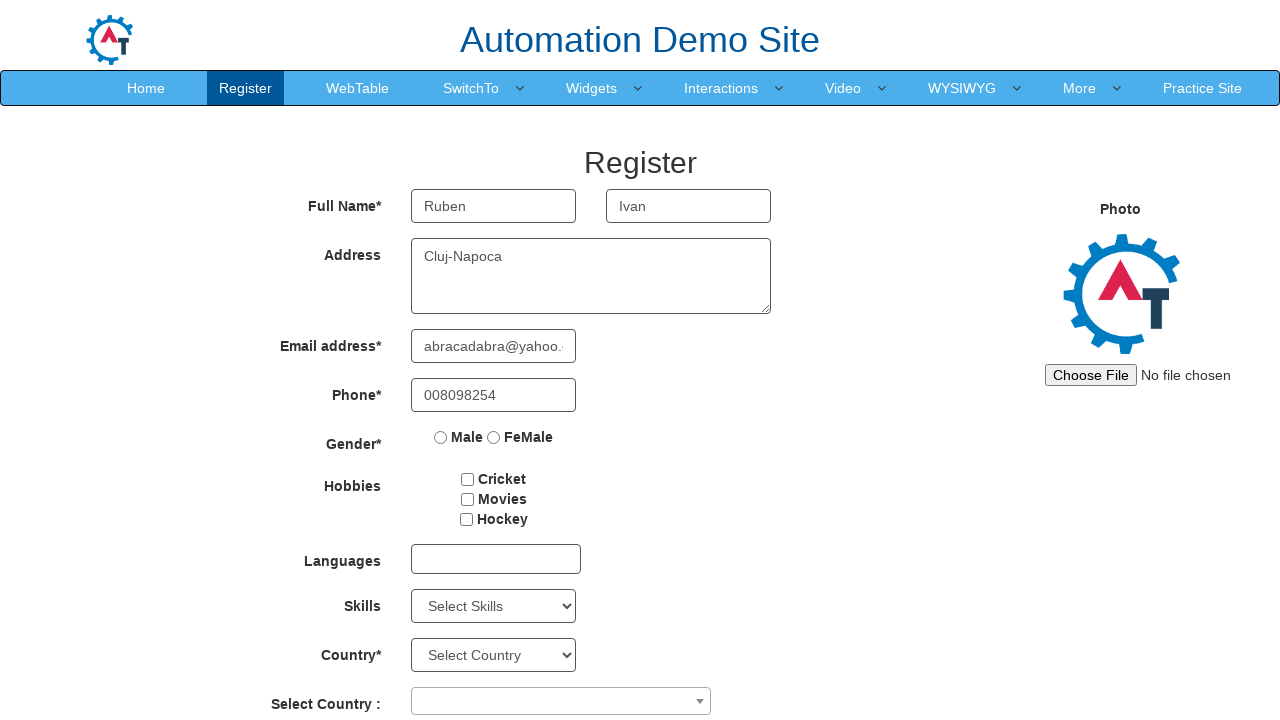

Selected Male gender at (441, 437) on input[value='Male']
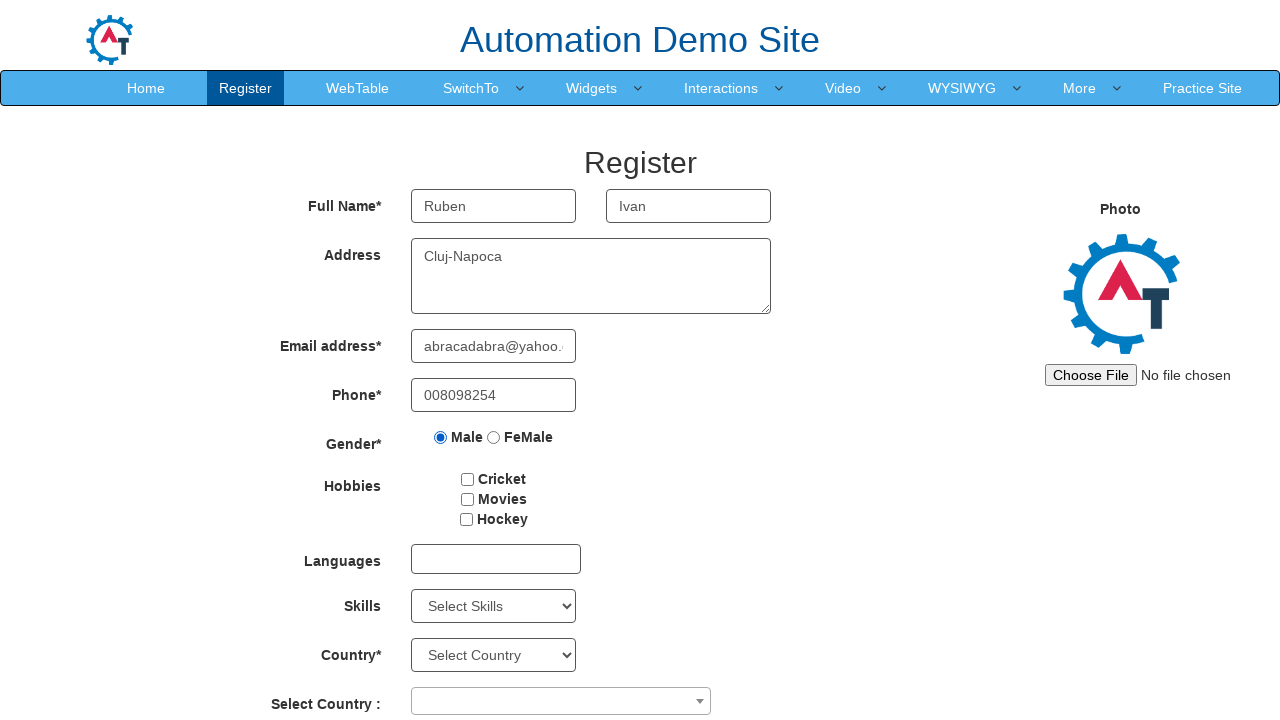

Clicked a hobby checkbox at (468, 479) on input[type='checkbox'] >> nth=0
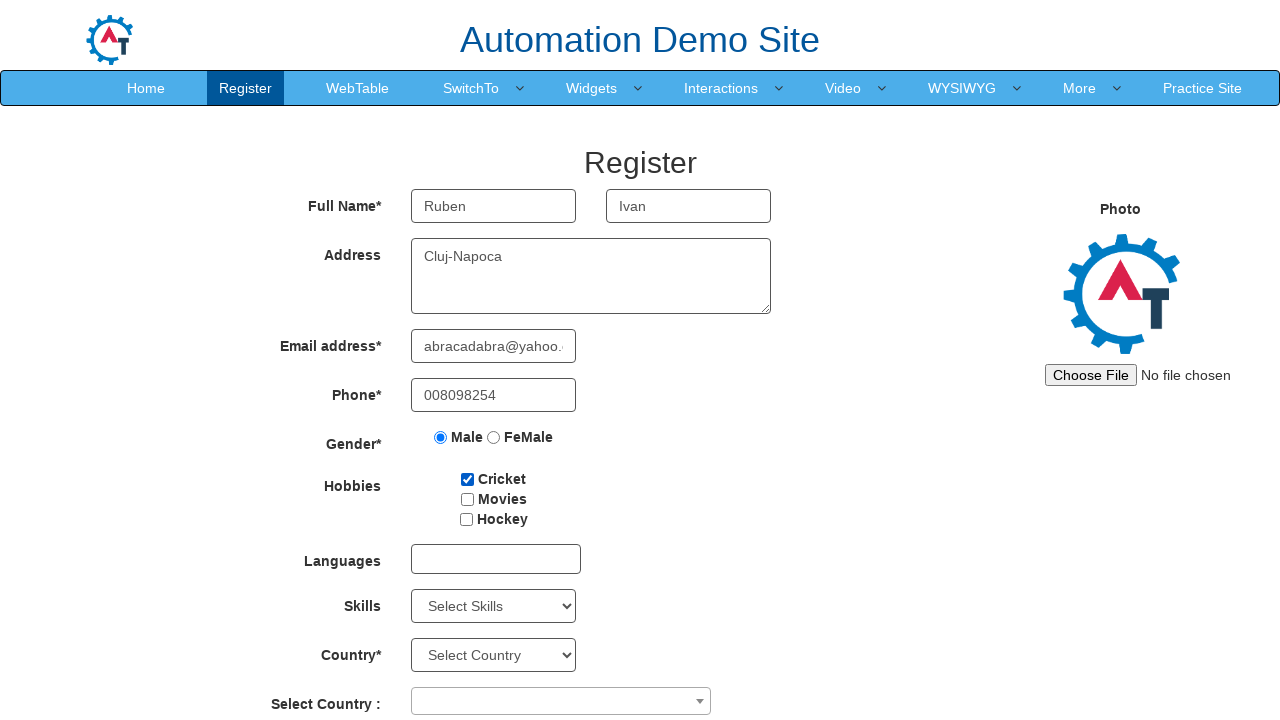

Clicked a hobby checkbox at (467, 499) on input[type='checkbox'] >> nth=1
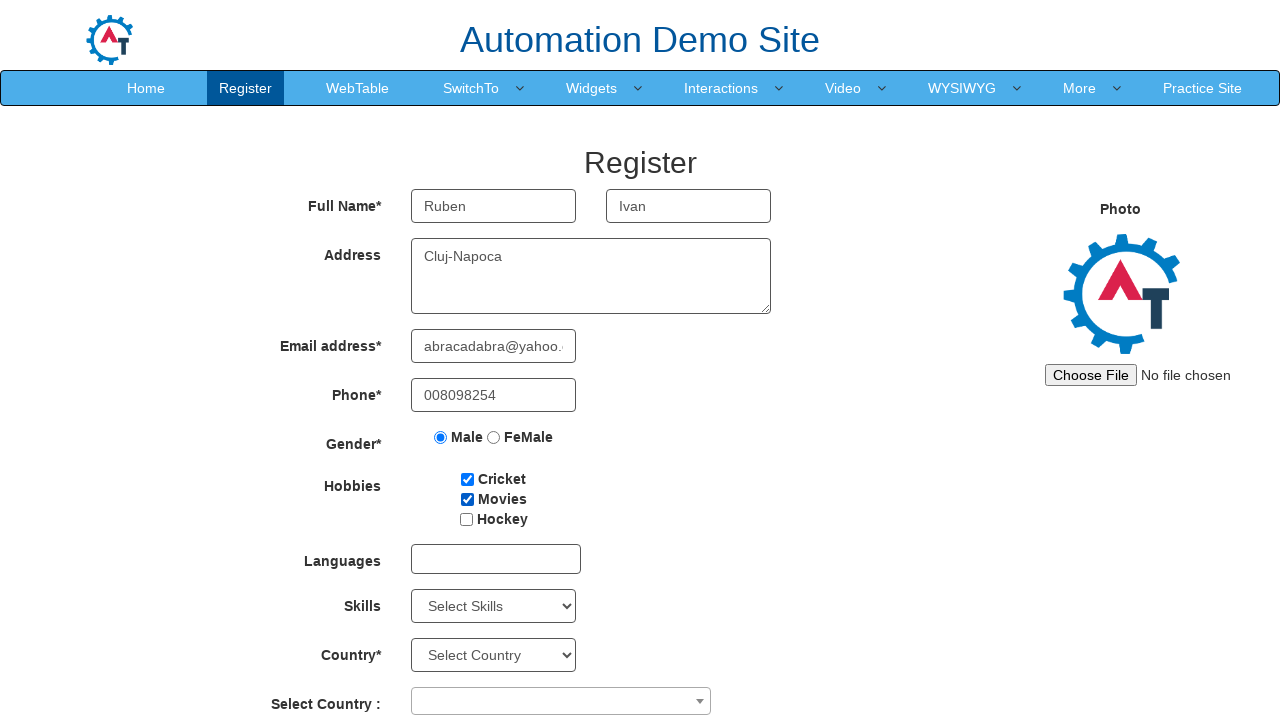

Clicked a hobby checkbox at (466, 519) on input[type='checkbox'] >> nth=2
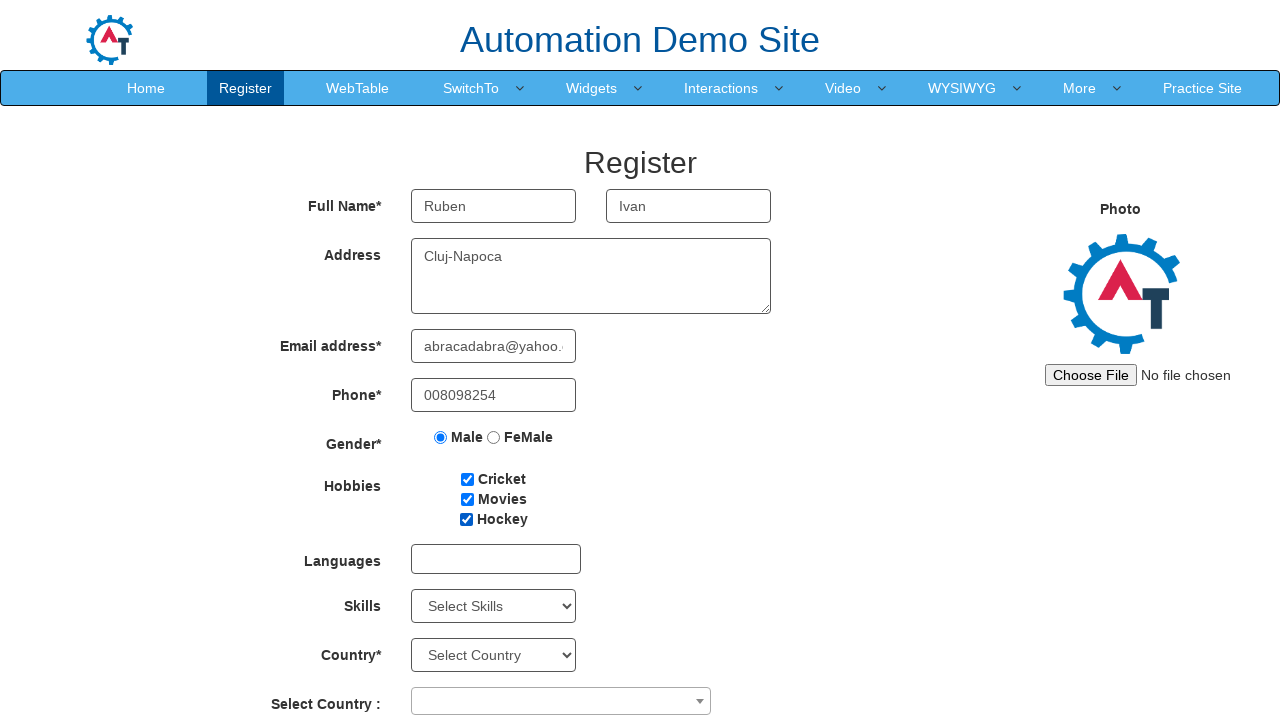

Opened languages dropdown at (496, 559) on #msdd
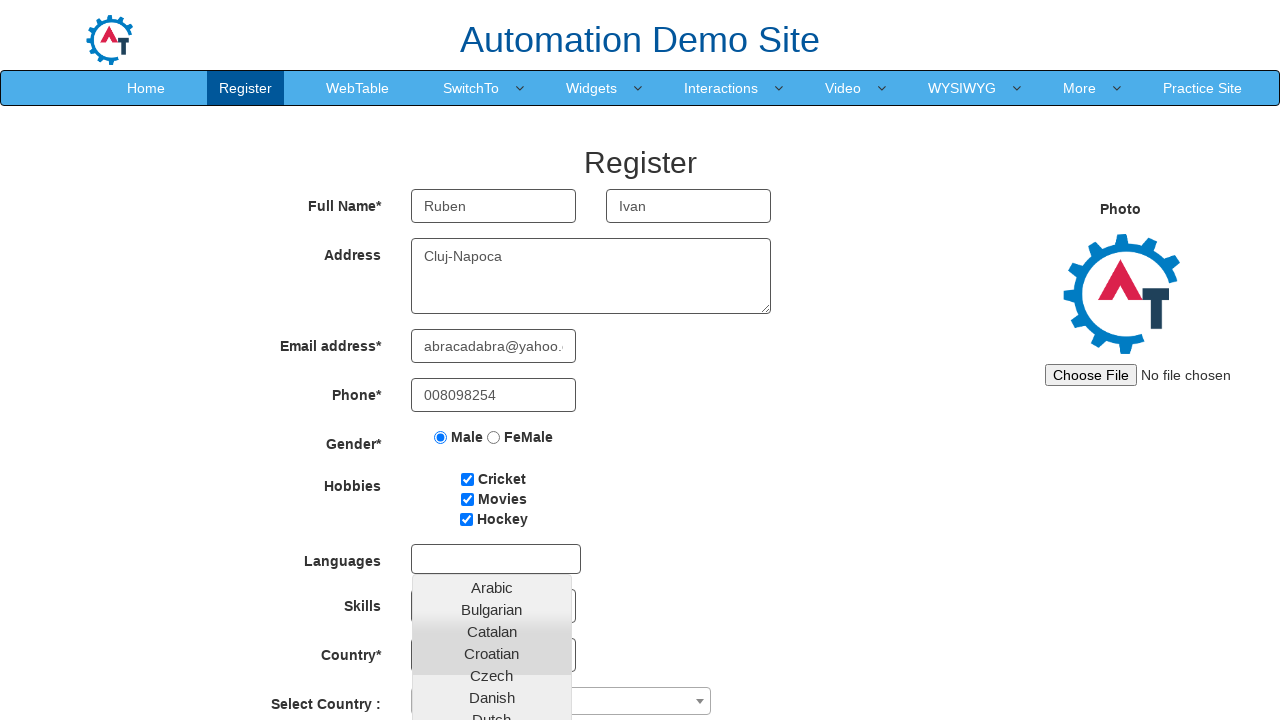

Selected French language at (492, 688) on a[class='ui-corner-all'] >> nth=11
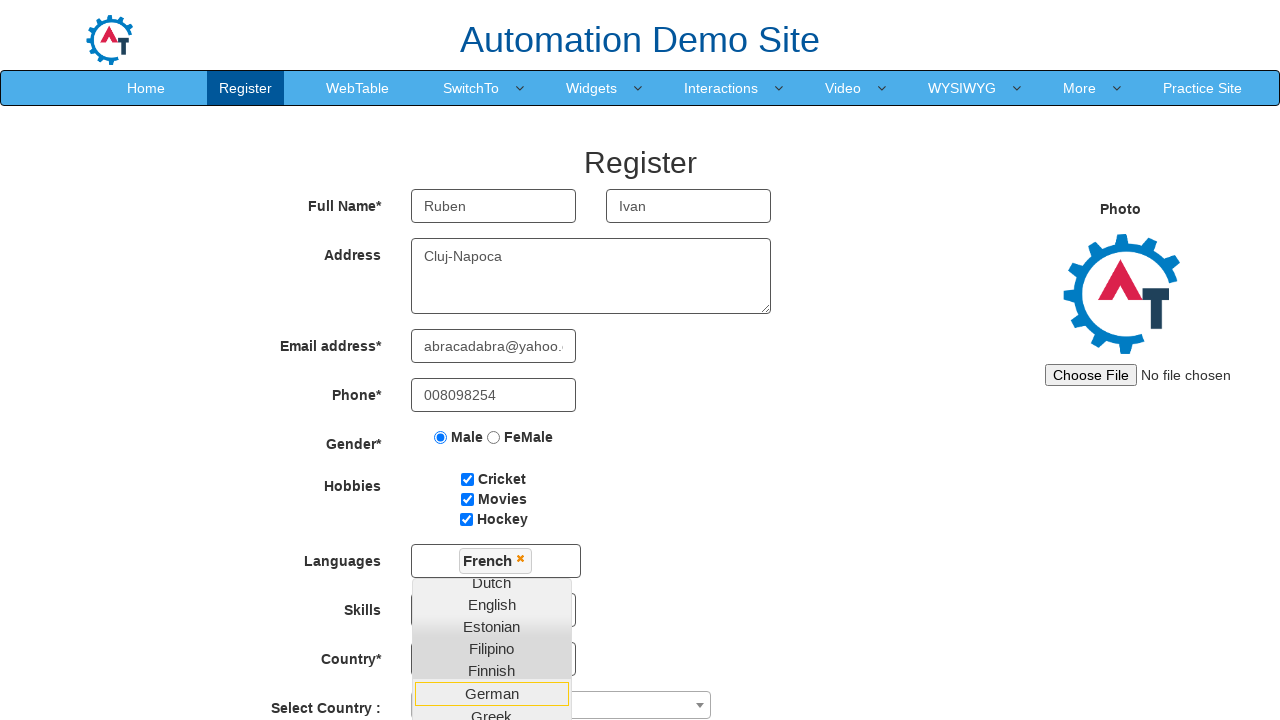

Closed language dropdown at (441, 437) on input[value='Male']
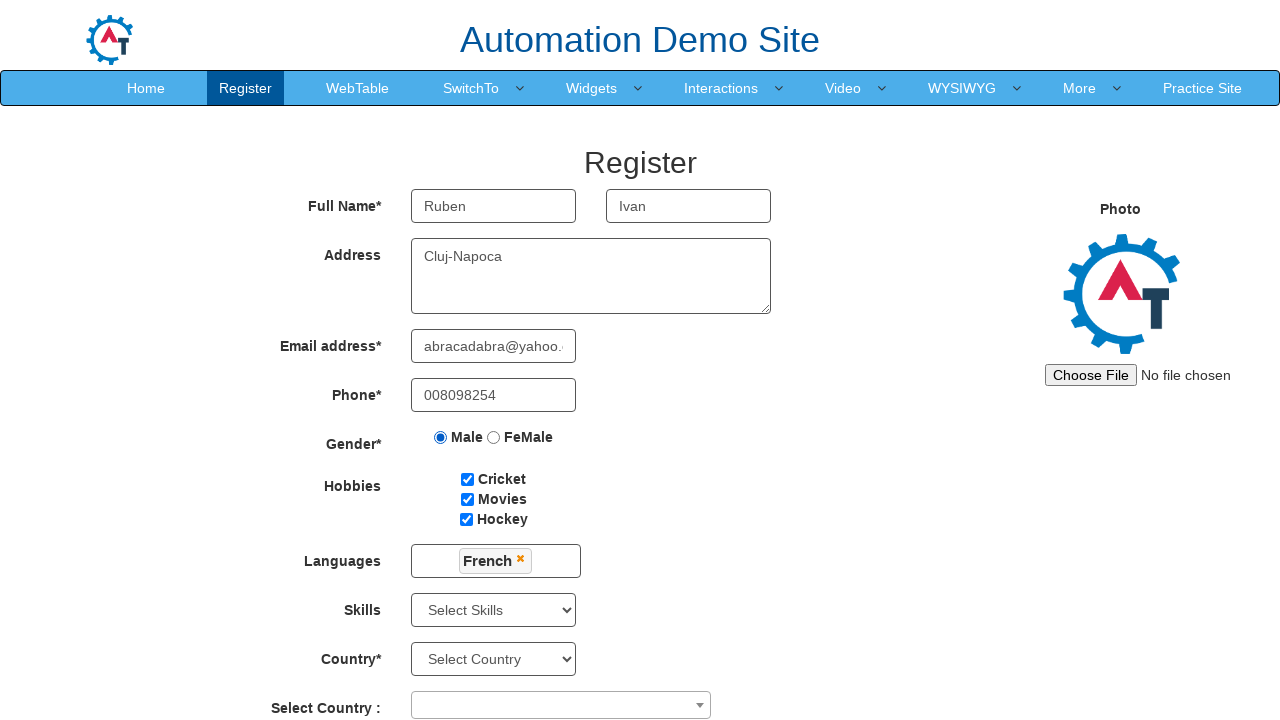

Selected Android from skills dropdown on #Skills
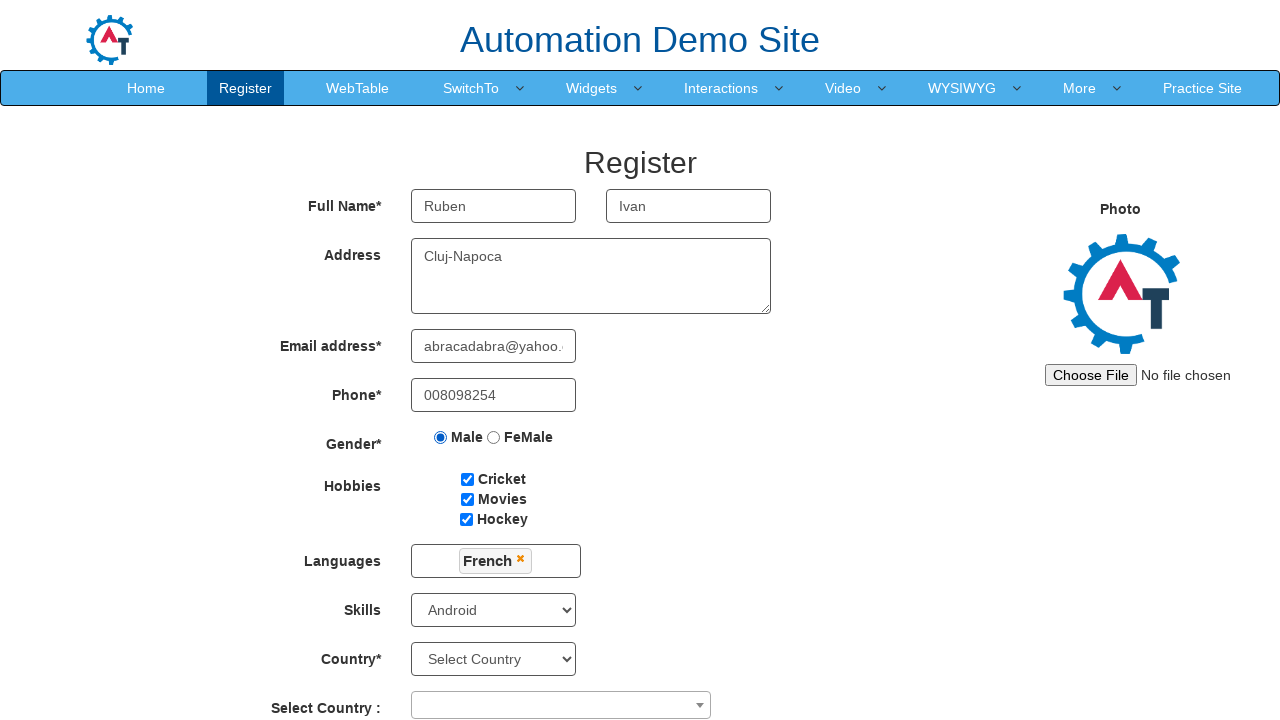

Closed skills dropdown at (441, 437) on input[value='Male']
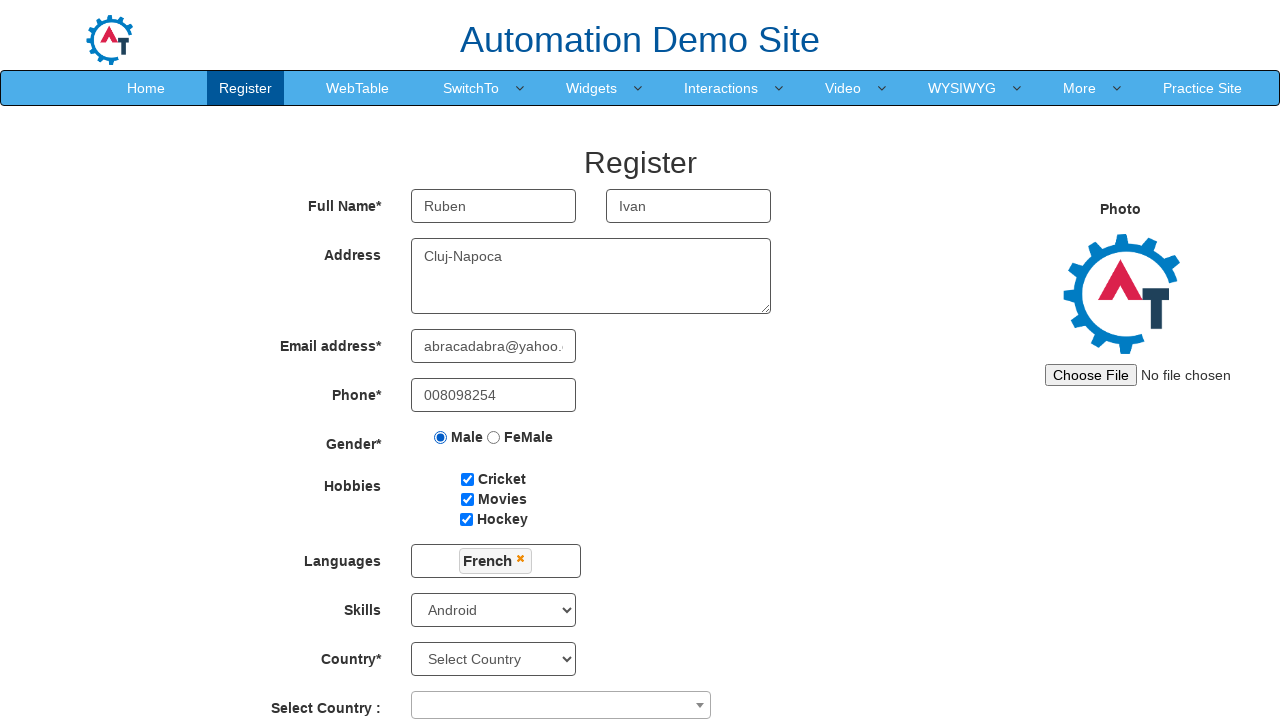

Opened country combobox at (561, 705) on span[role='combobox']
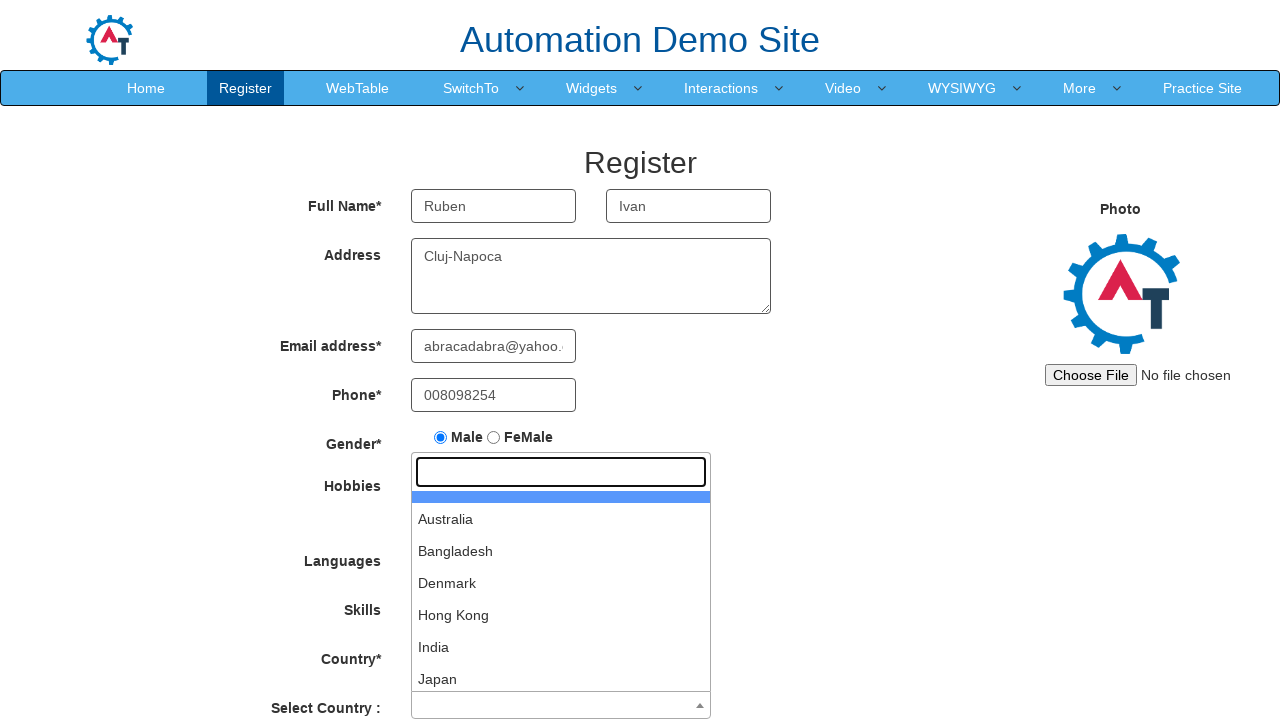

Typed 'India' in country search field on input[role='textbox']
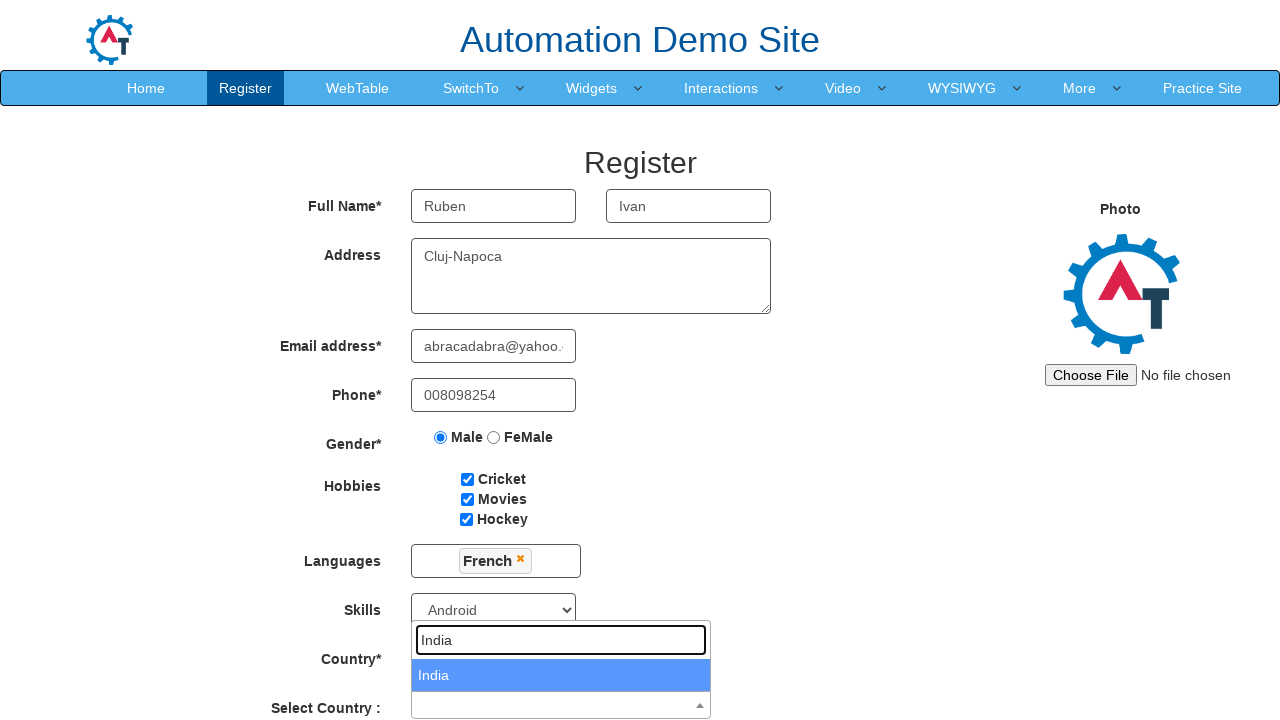

Pressed Enter to confirm country selection on input[role='textbox']
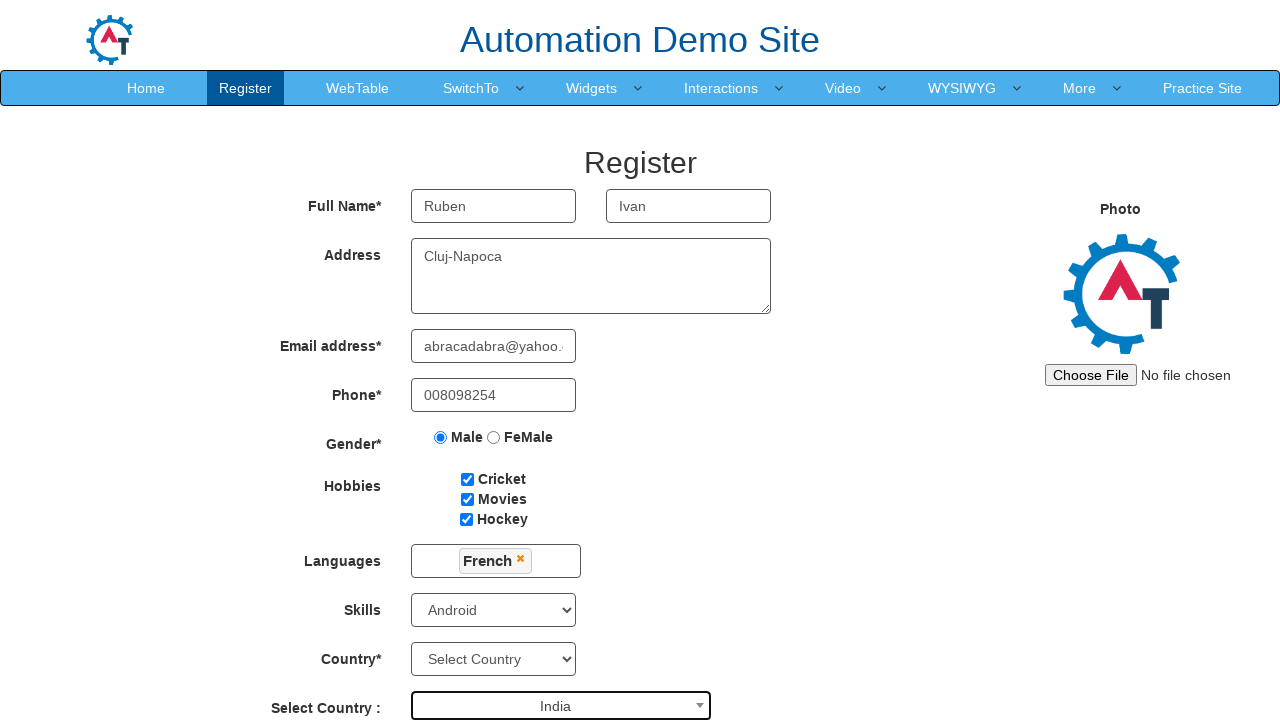

Selected birth year 1985 on #yearbox
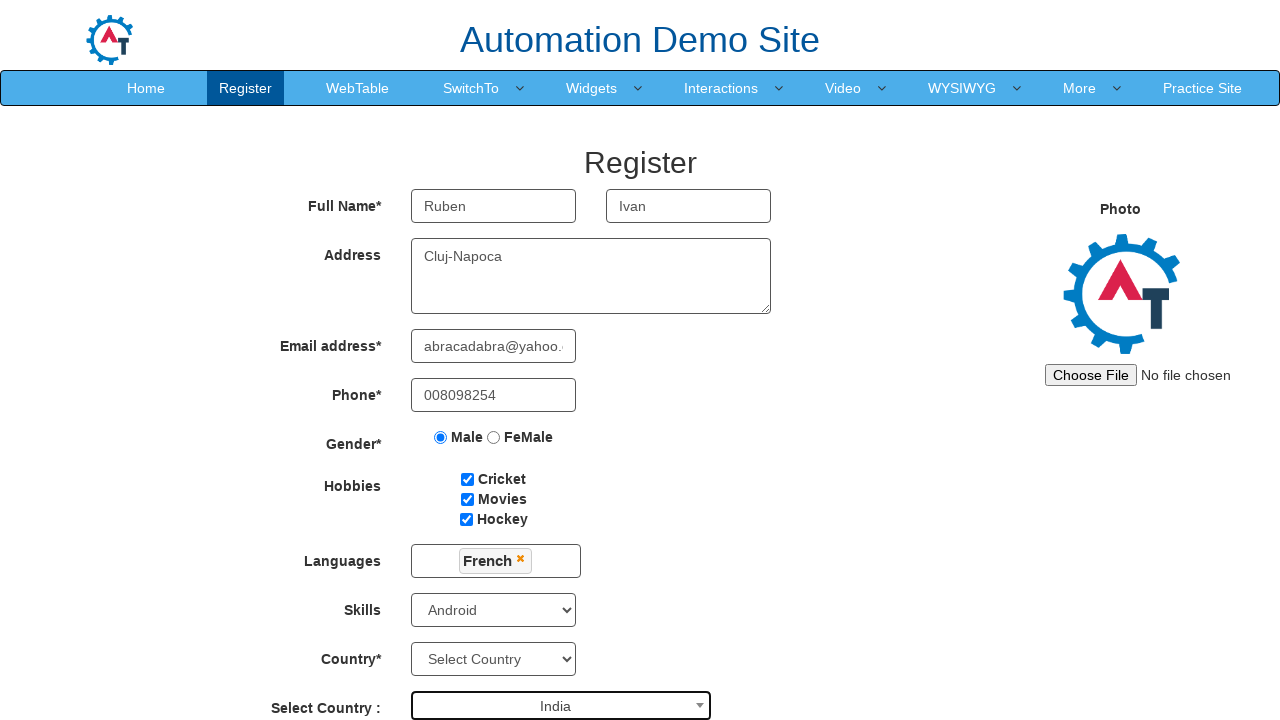

Selected birth month April on select[placeholder='Month']
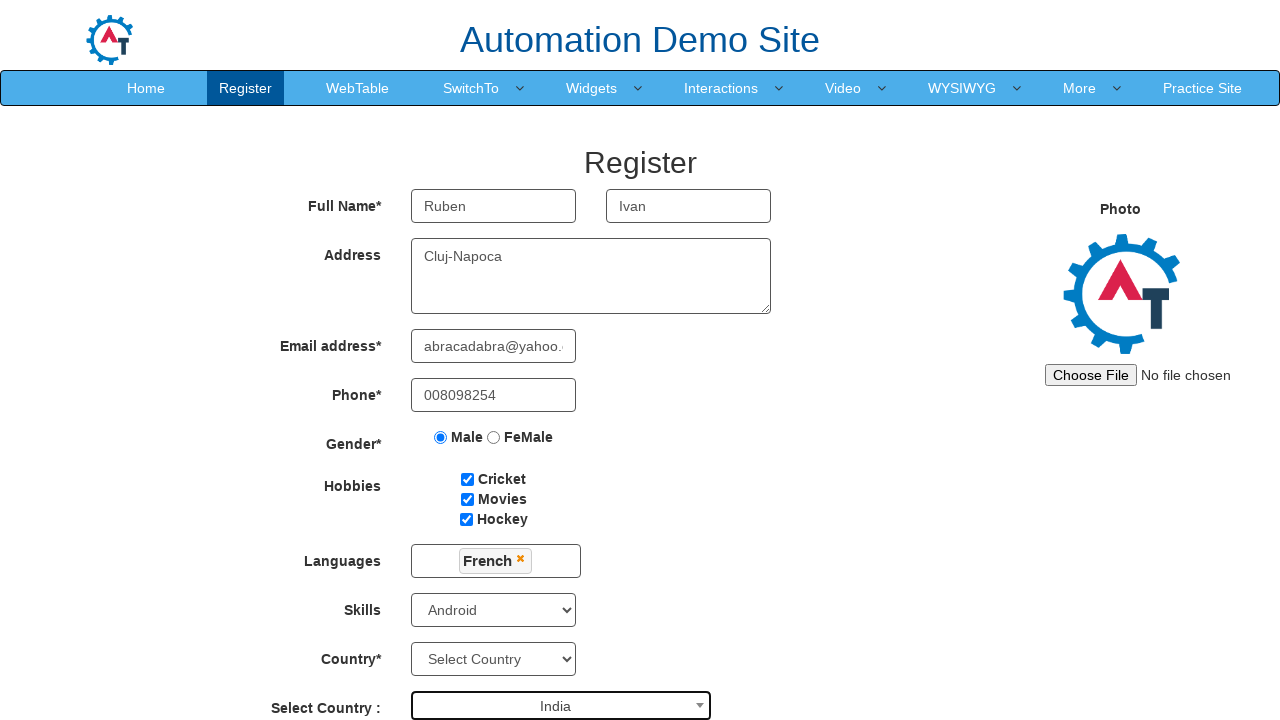

Selected birth day 4 on #daybox
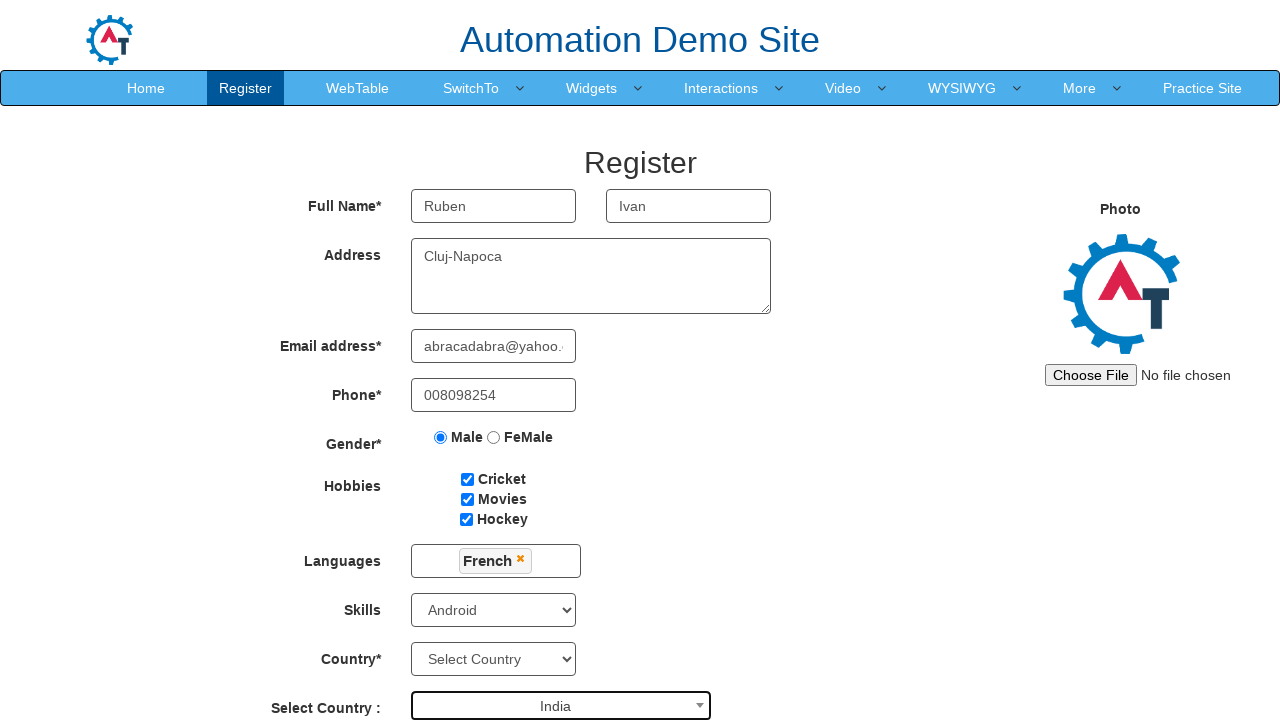

Filled password field on #firstpassword
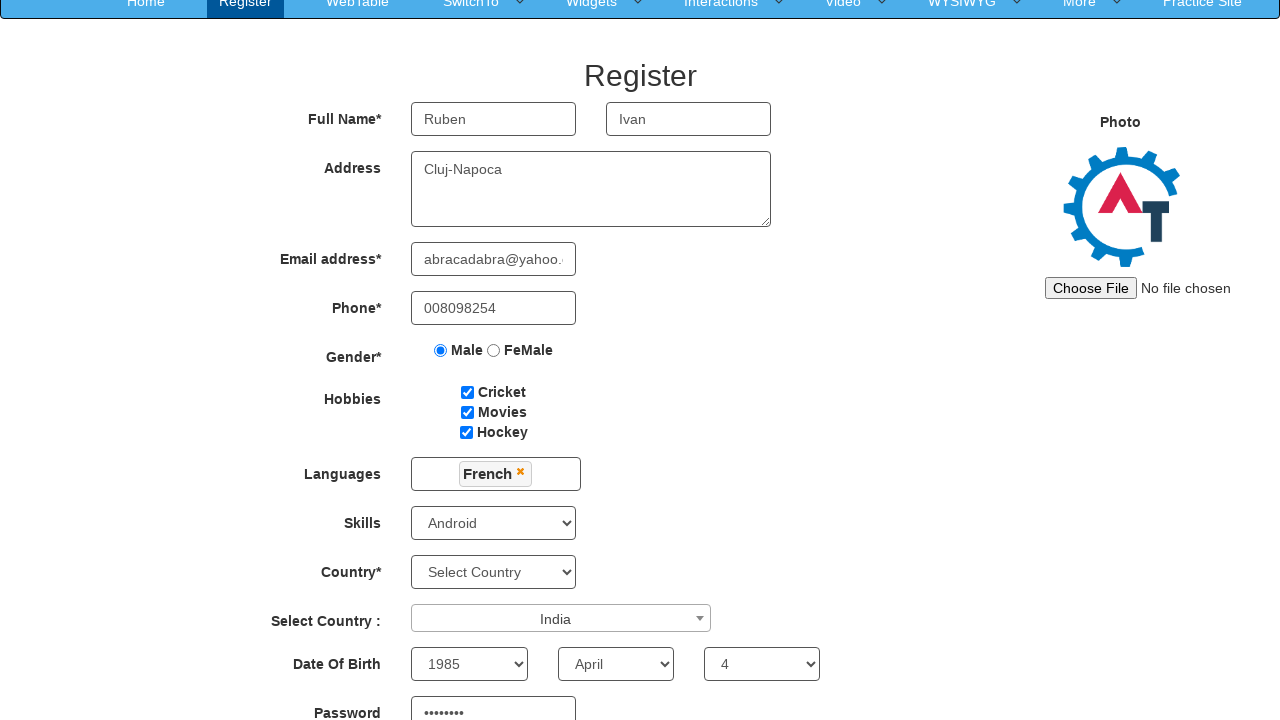

Confirmed password field on #secondpassword
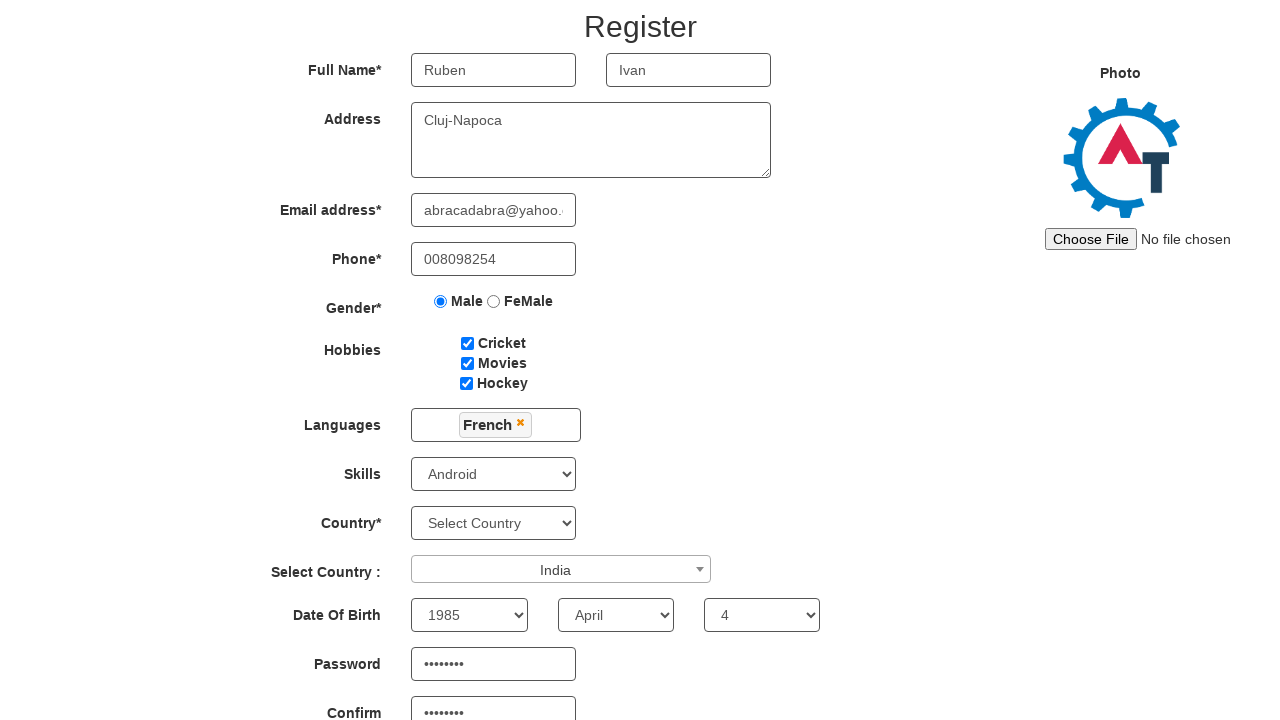

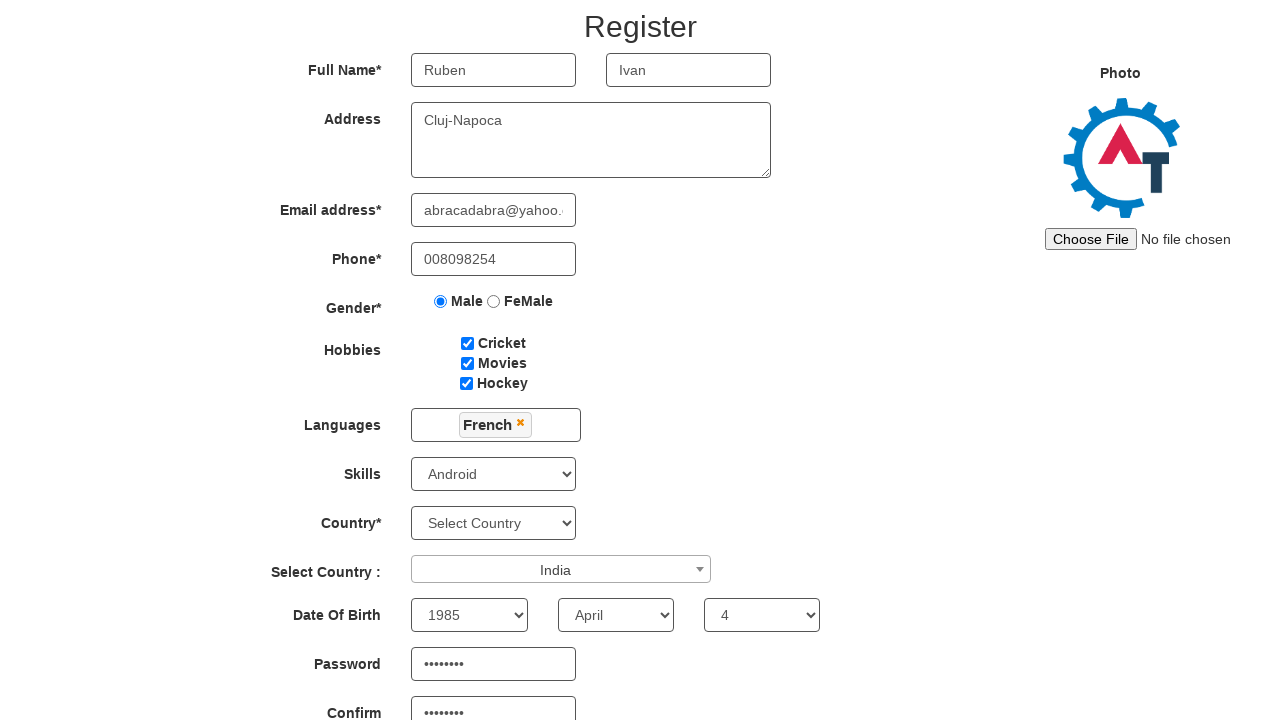